Tests E-Prime checker with quoted word 'be'

Starting URL: https://www.exploratorytestingacademy.com/app/

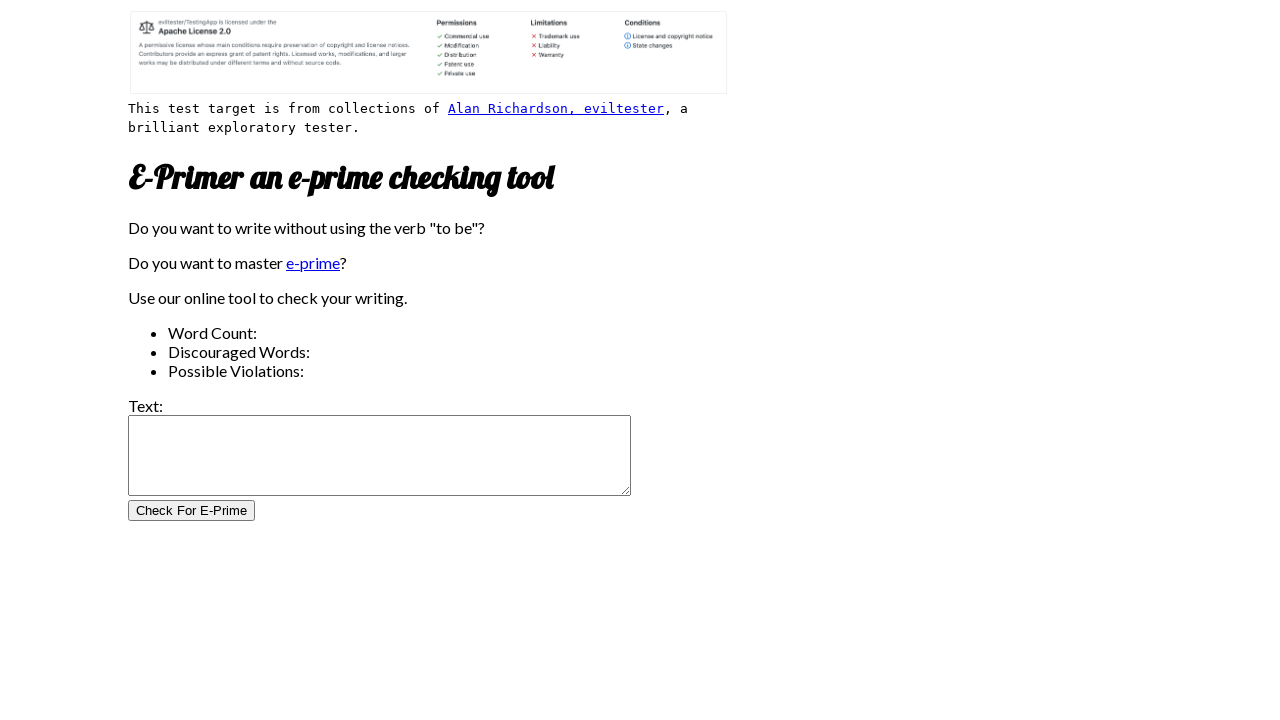

Filled input field with quoted word 'be' on #inputtext
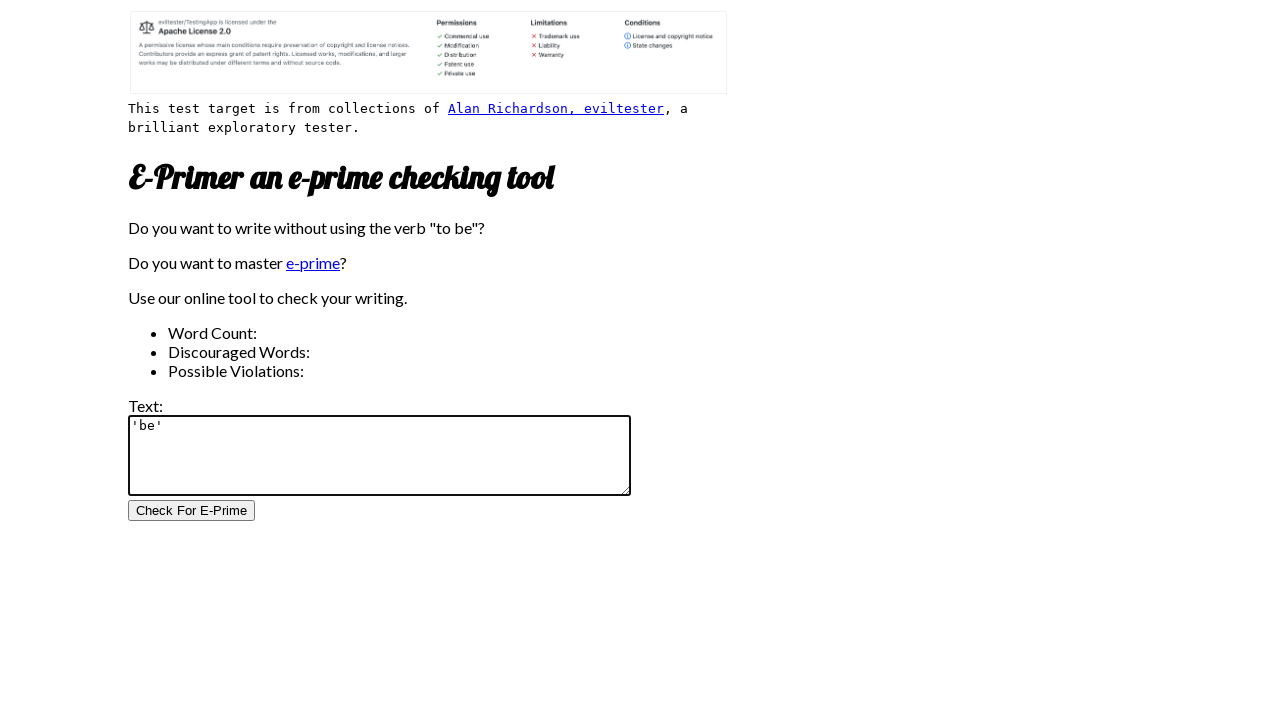

Clicked E-Prime checker button at (192, 511) on #CheckForEPrimeButton
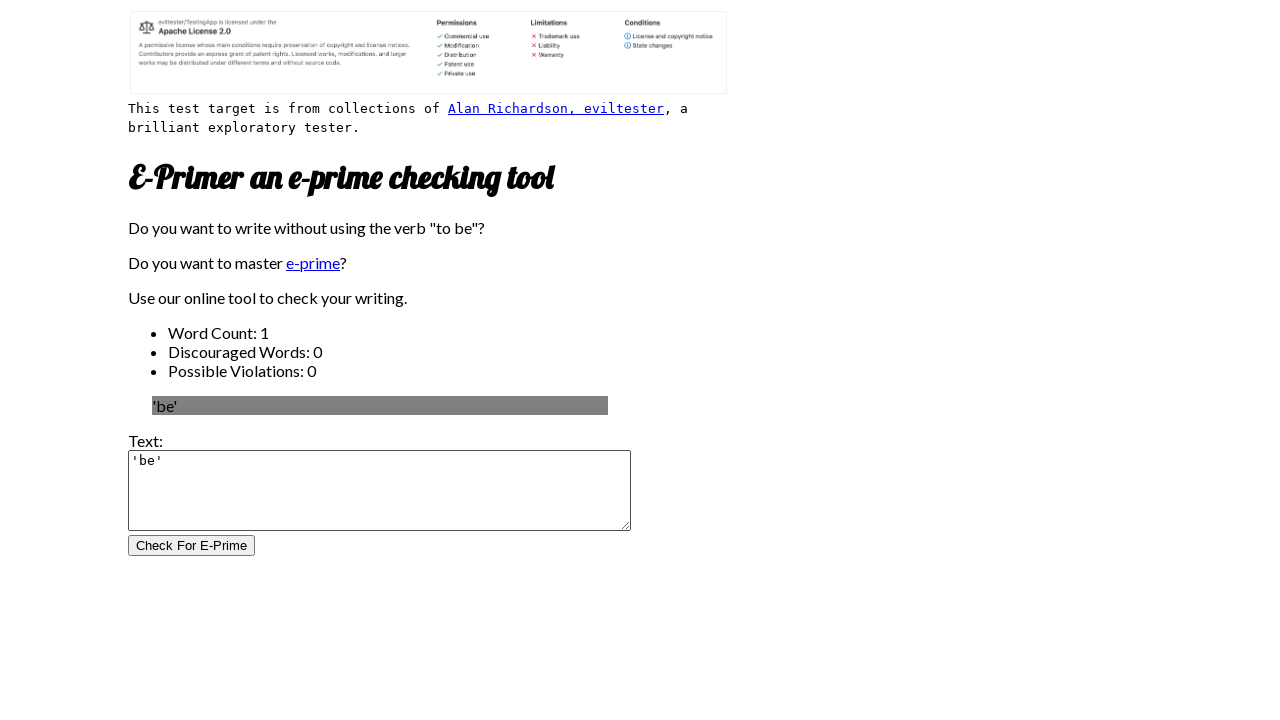

Word count results loaded
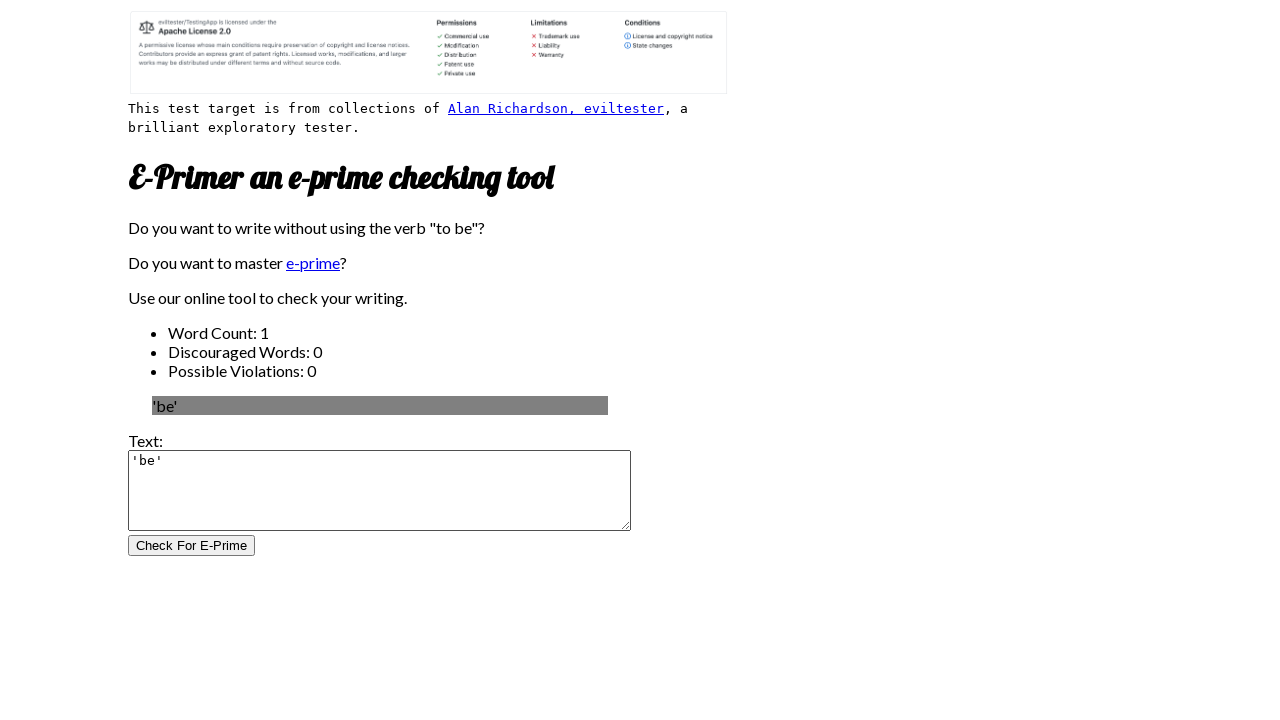

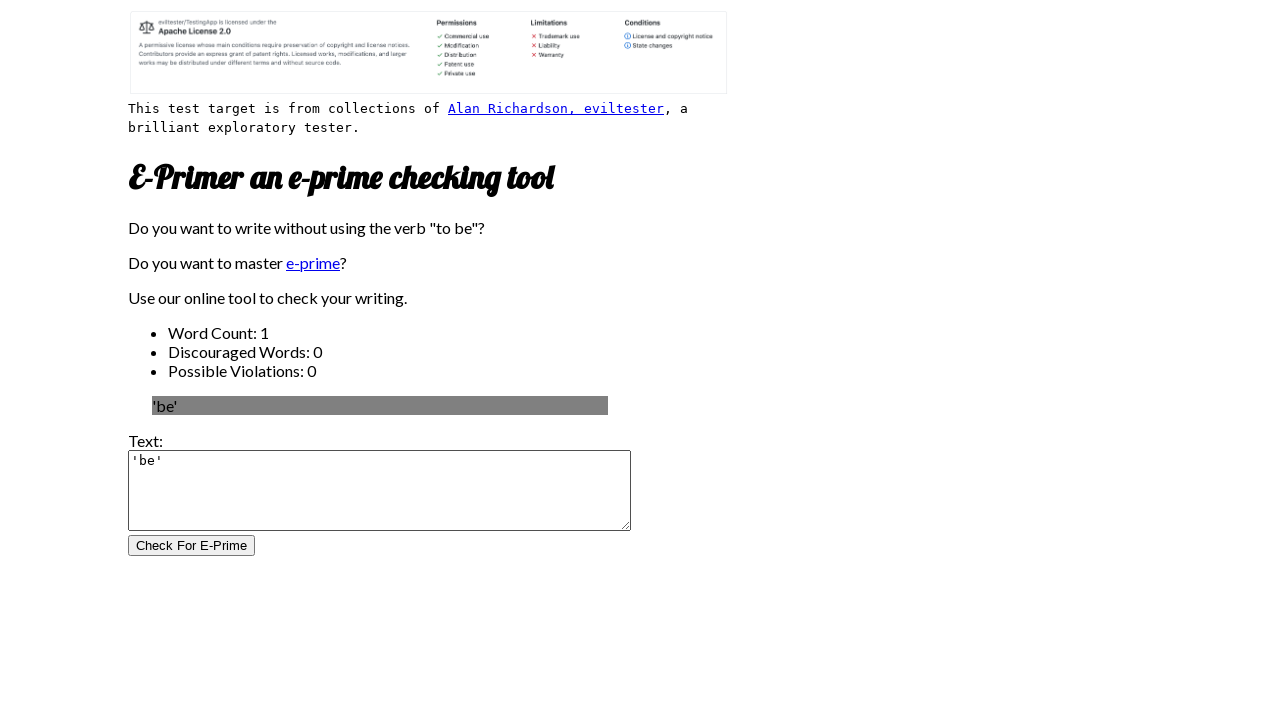